Performs a drag and drop action from the draggable element to a specific offset position

Starting URL: https://crossbrowsertesting.github.io/drag-and-drop

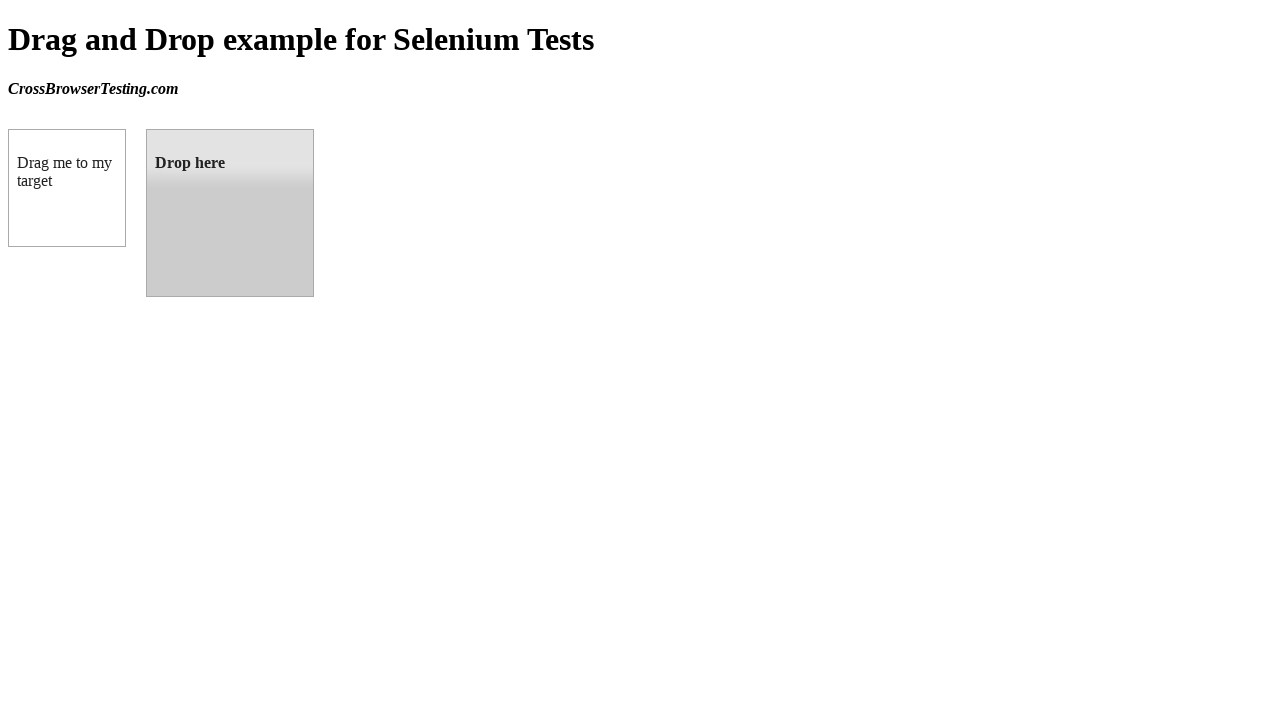

Navigated to drag and drop test page
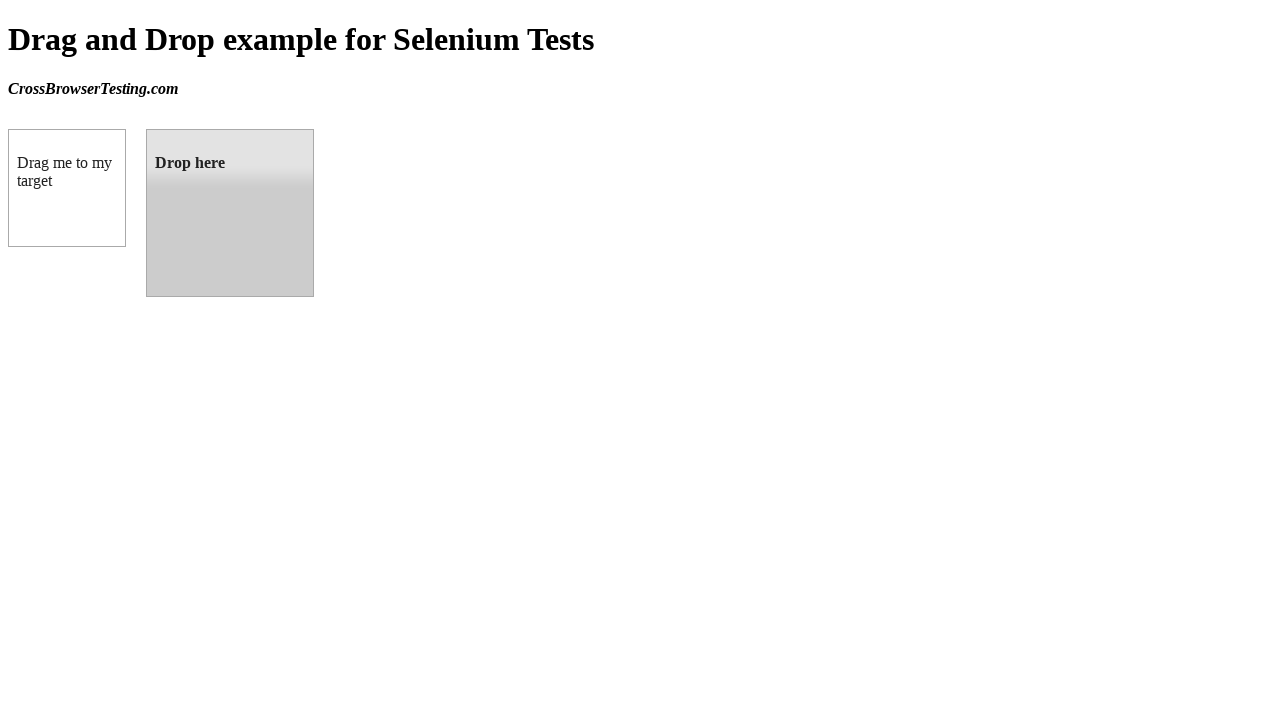

Located draggable element
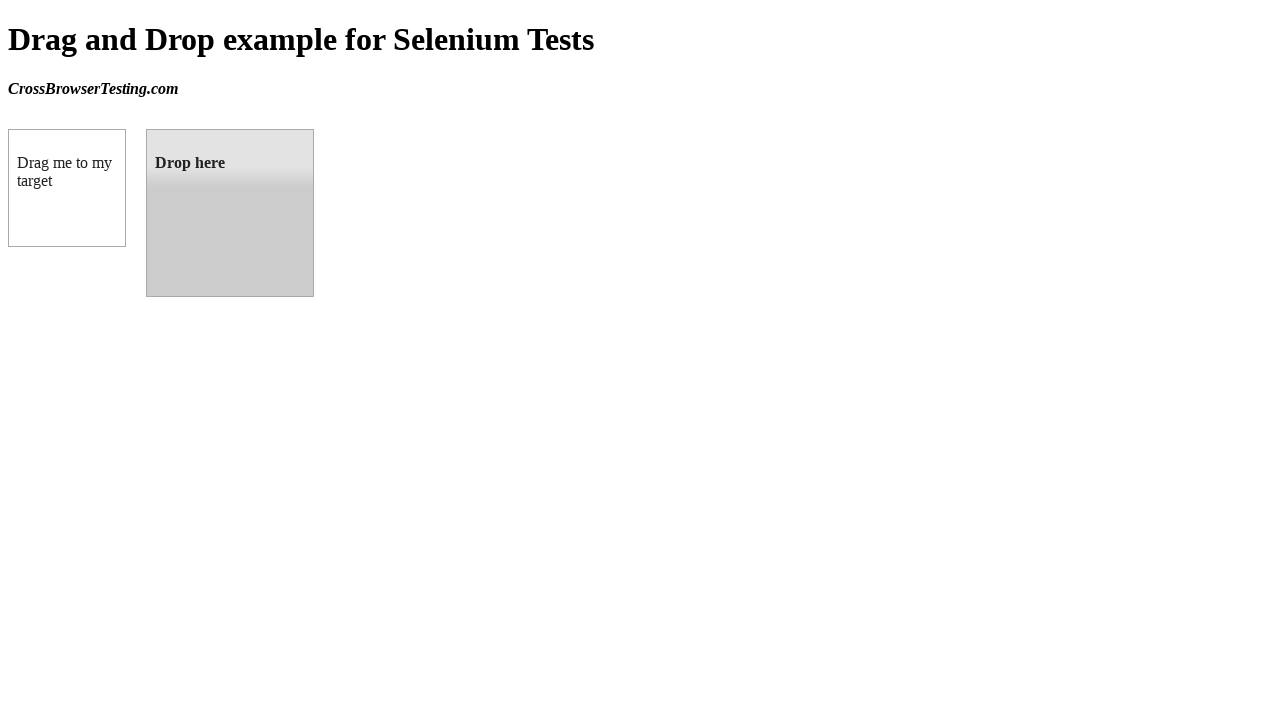

Located droppable element
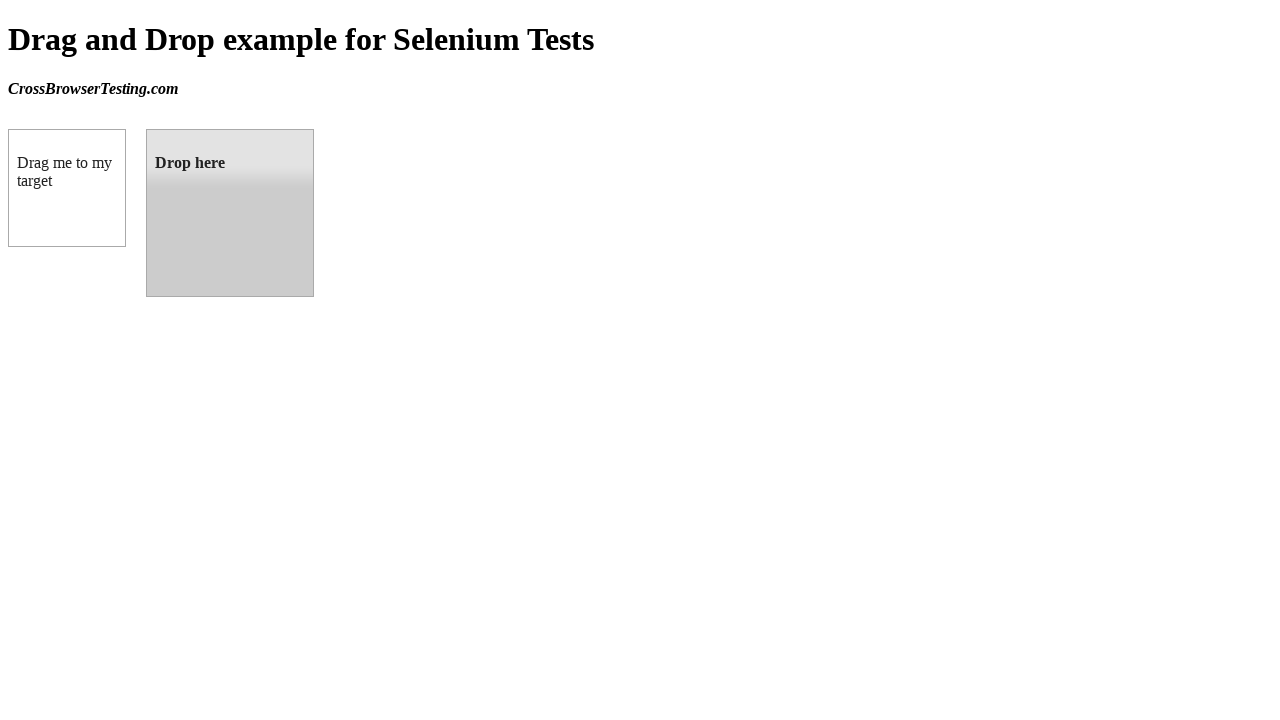

Retrieved target element bounding box
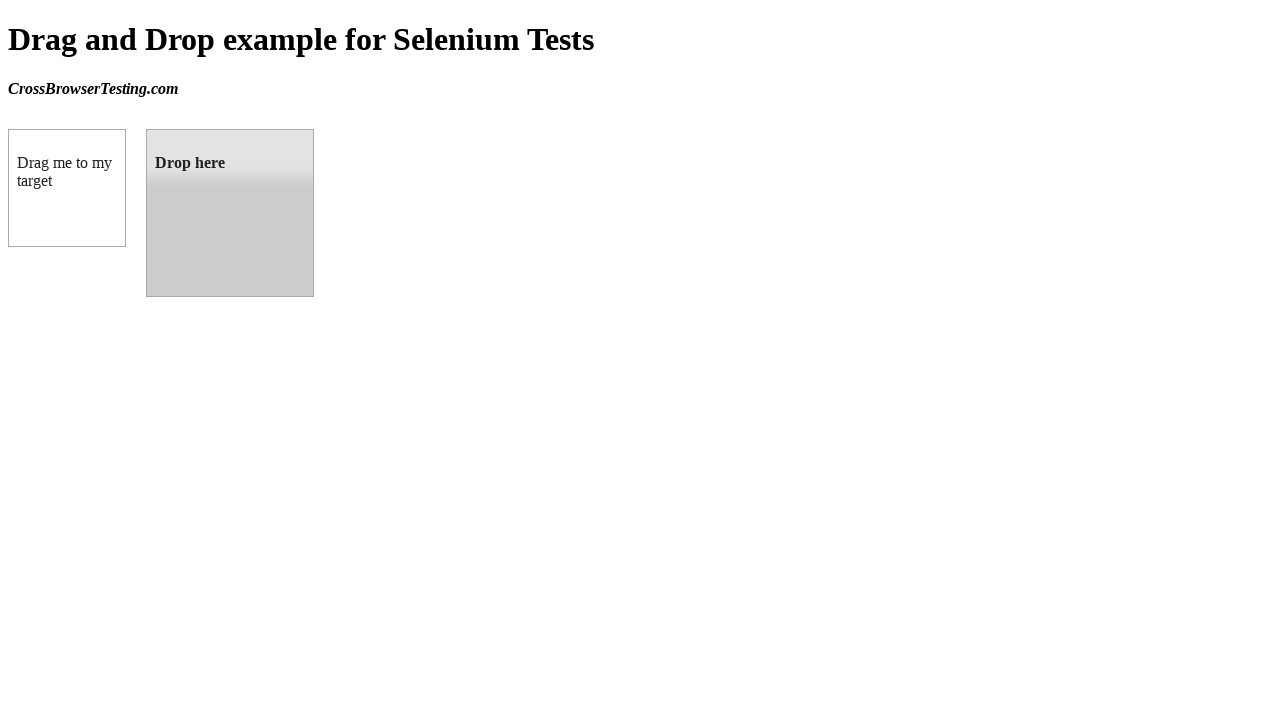

Performed drag and drop action from draggable to droppable element at (230, 213)
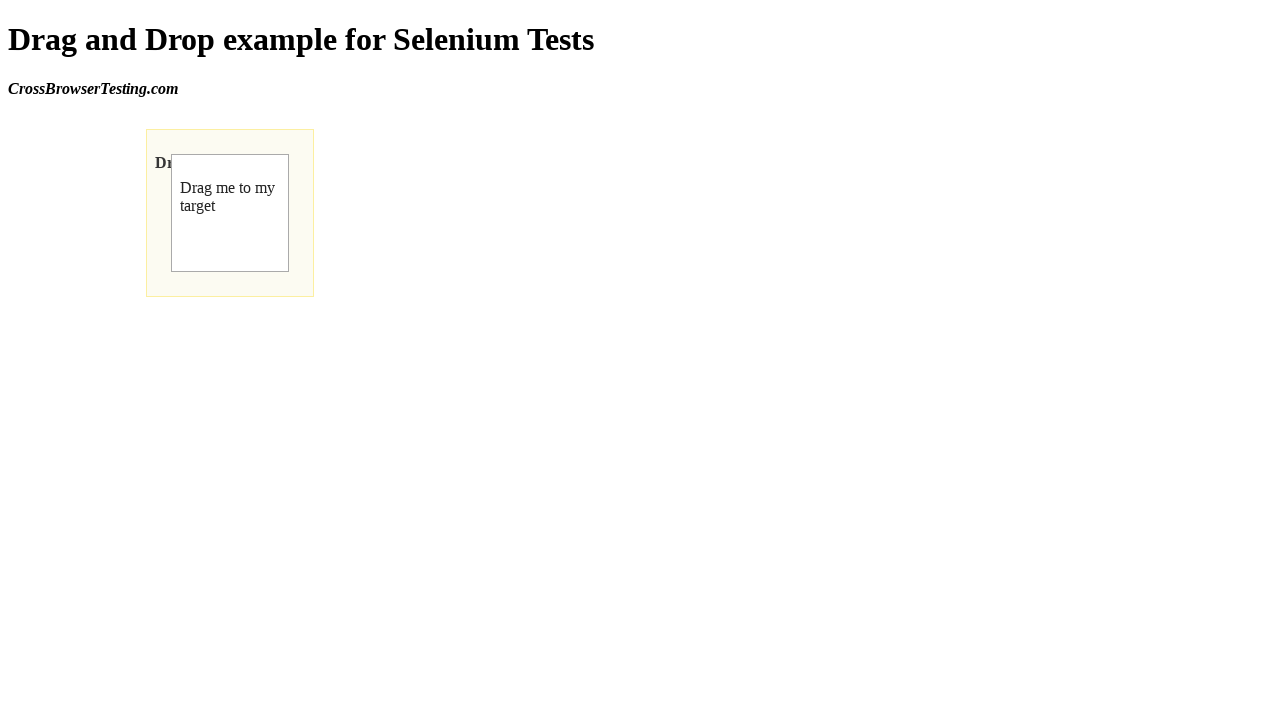

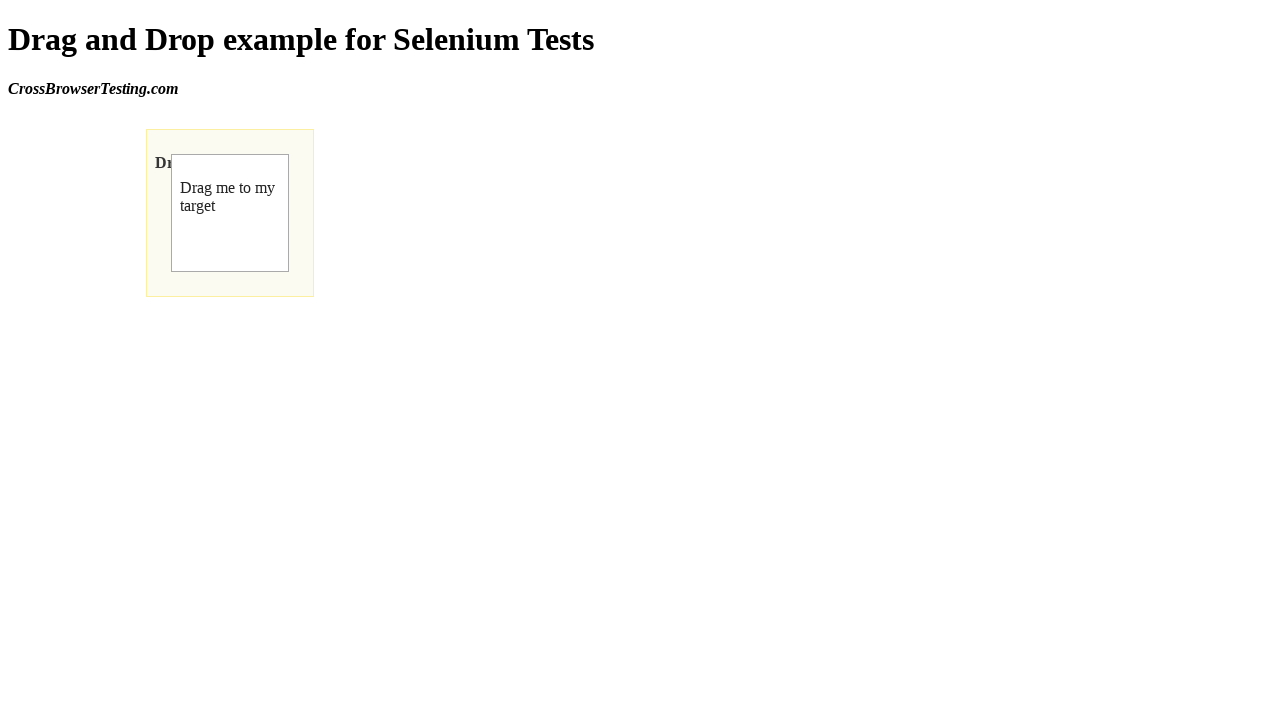